Tests dynamic controls on the page by clicking buttons to add/remove elements and interacting with dynamically appearing checkbox

Starting URL: https://the-internet.herokuapp.com/dynamic_controls

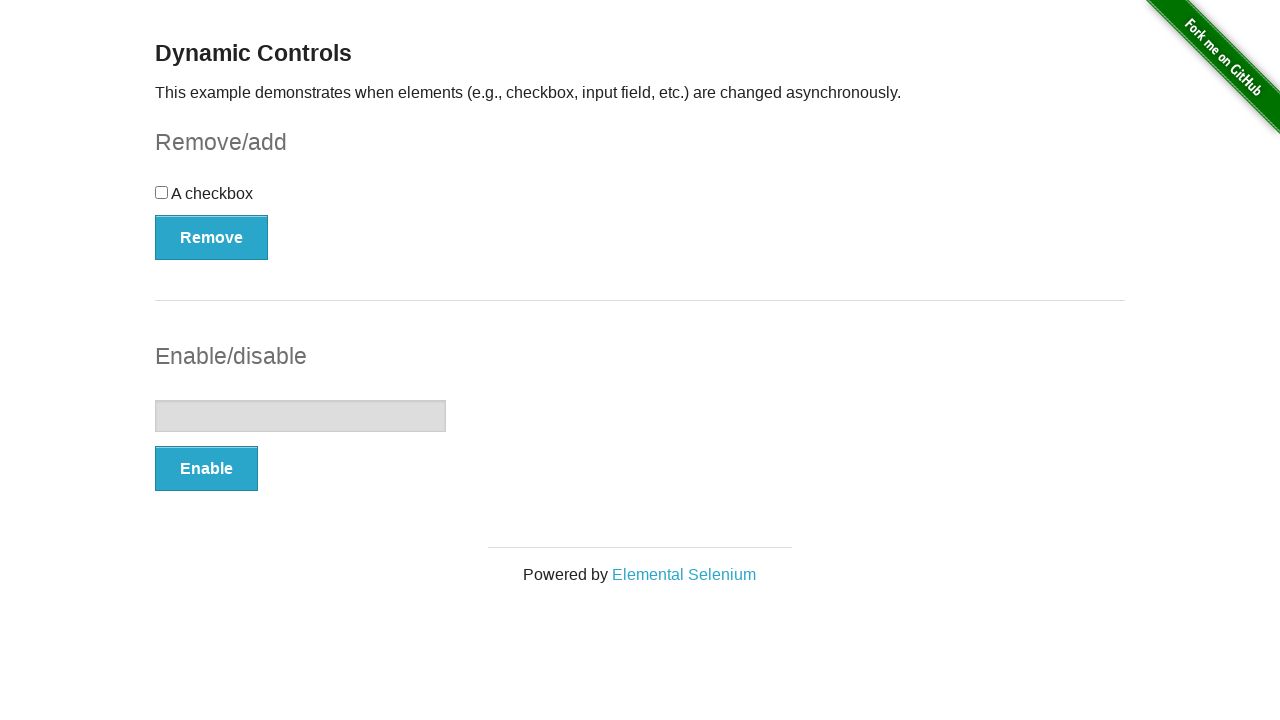

Clicked Remove button in checkbox section at (212, 237) on xpath=//form[@id='checkbox-example']/button
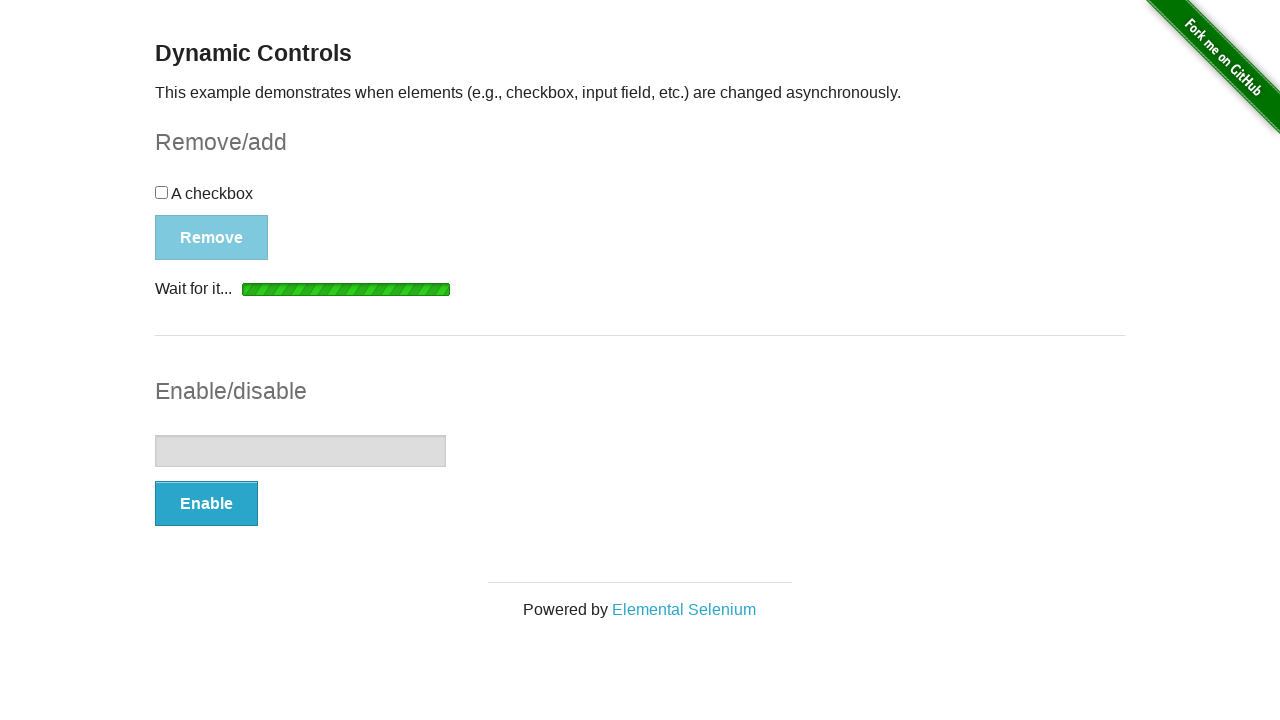

Waited for Remove/Add button to be visible again
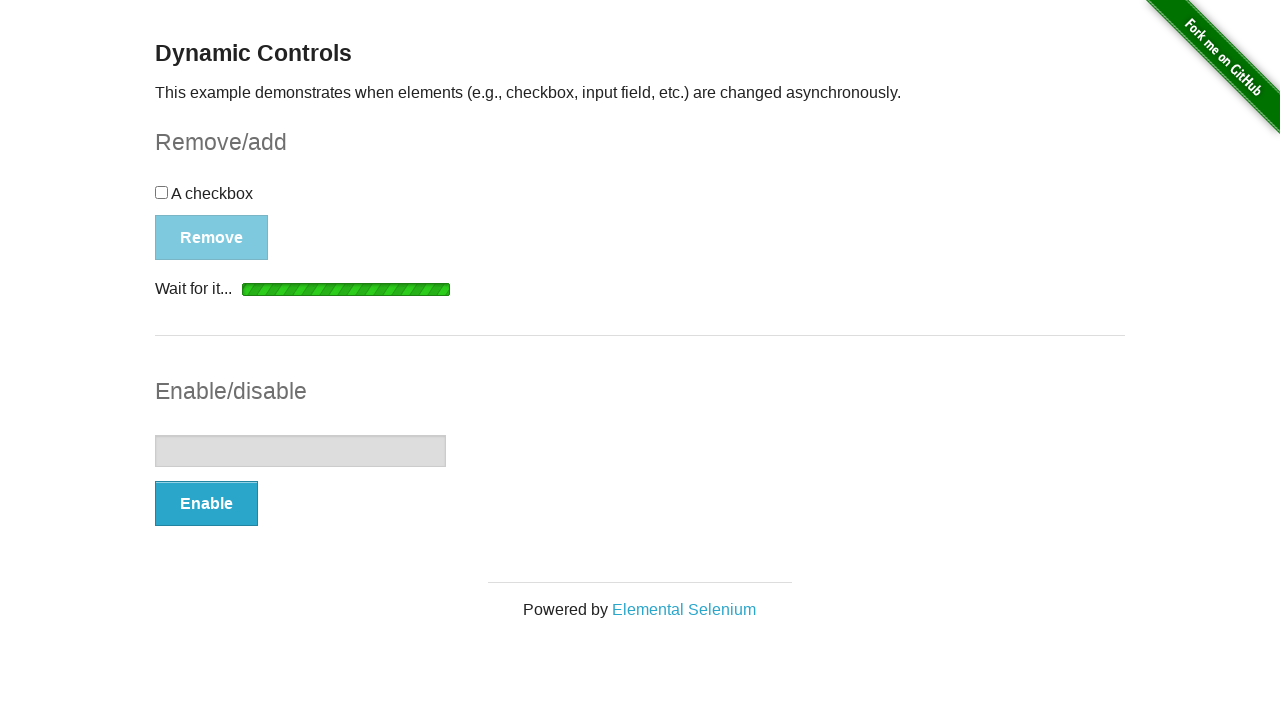

Clicked Add button to restore checkbox at (196, 208) on xpath=//form[@id='checkbox-example']/button
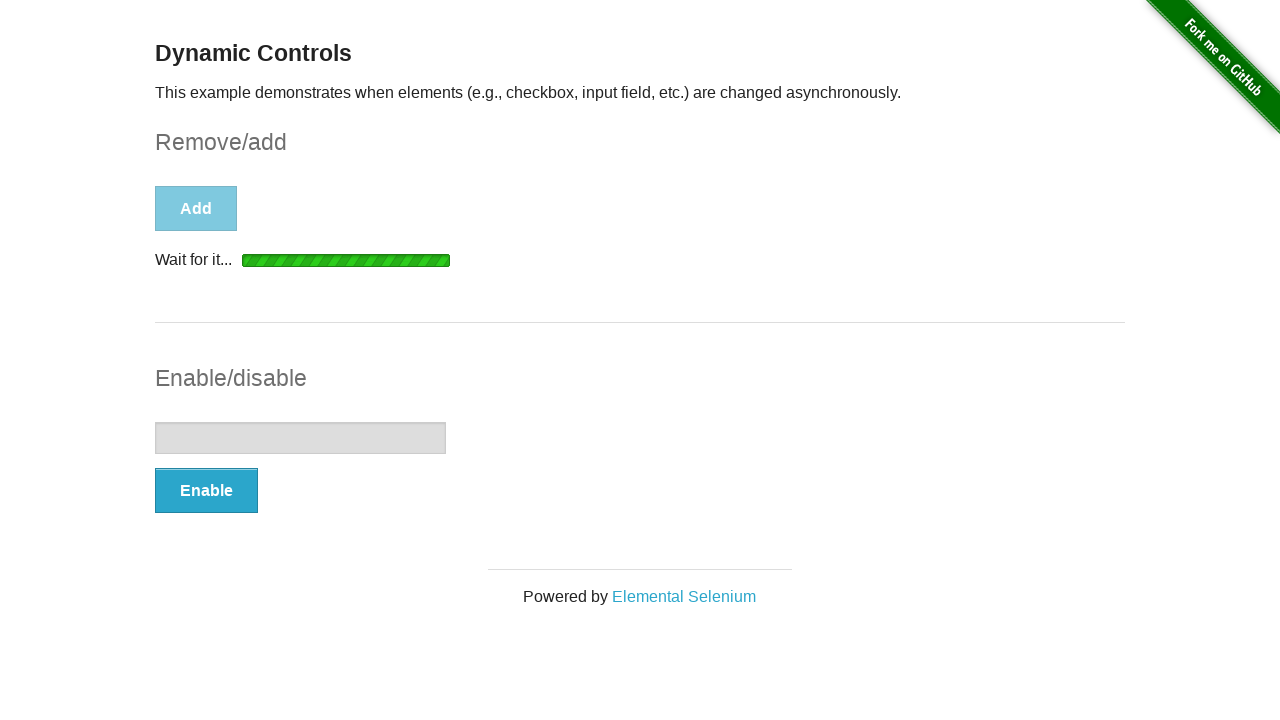

Waited for checkbox to appear after being added
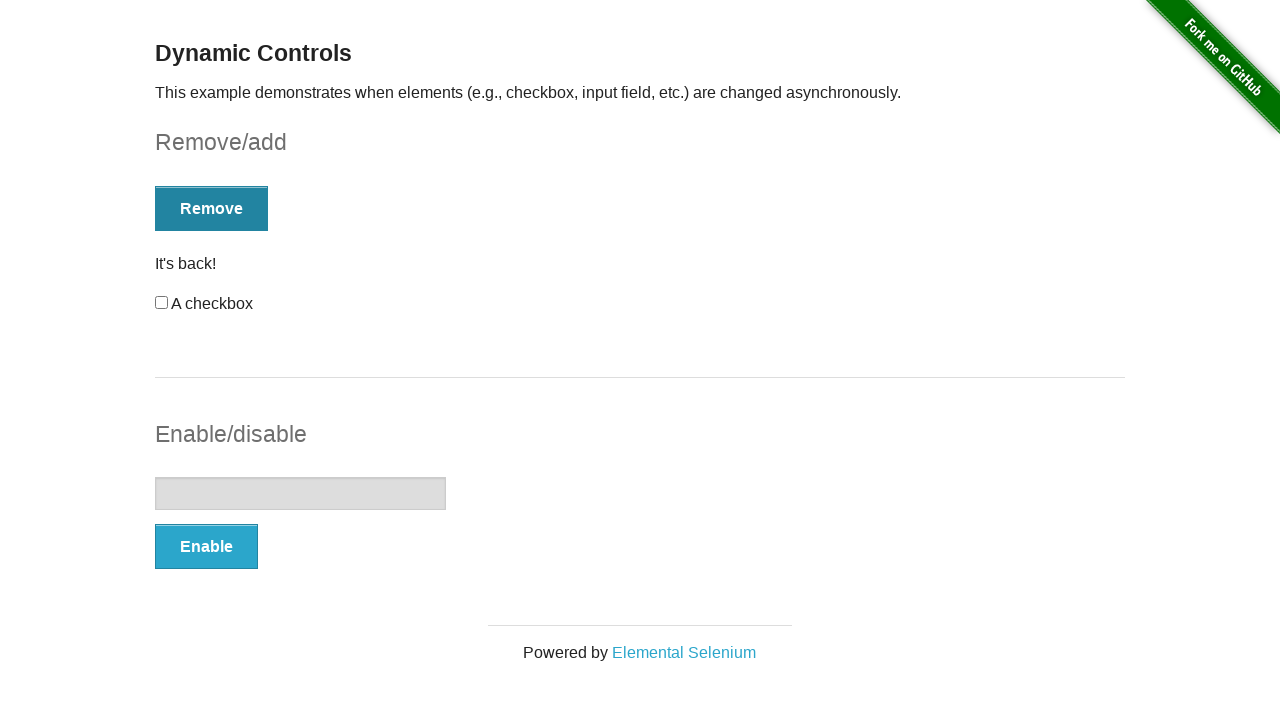

Clicked on the dynamically appearing checkbox at (162, 303) on xpath=//form[@id='checkbox-example']//input[@type='checkbox']
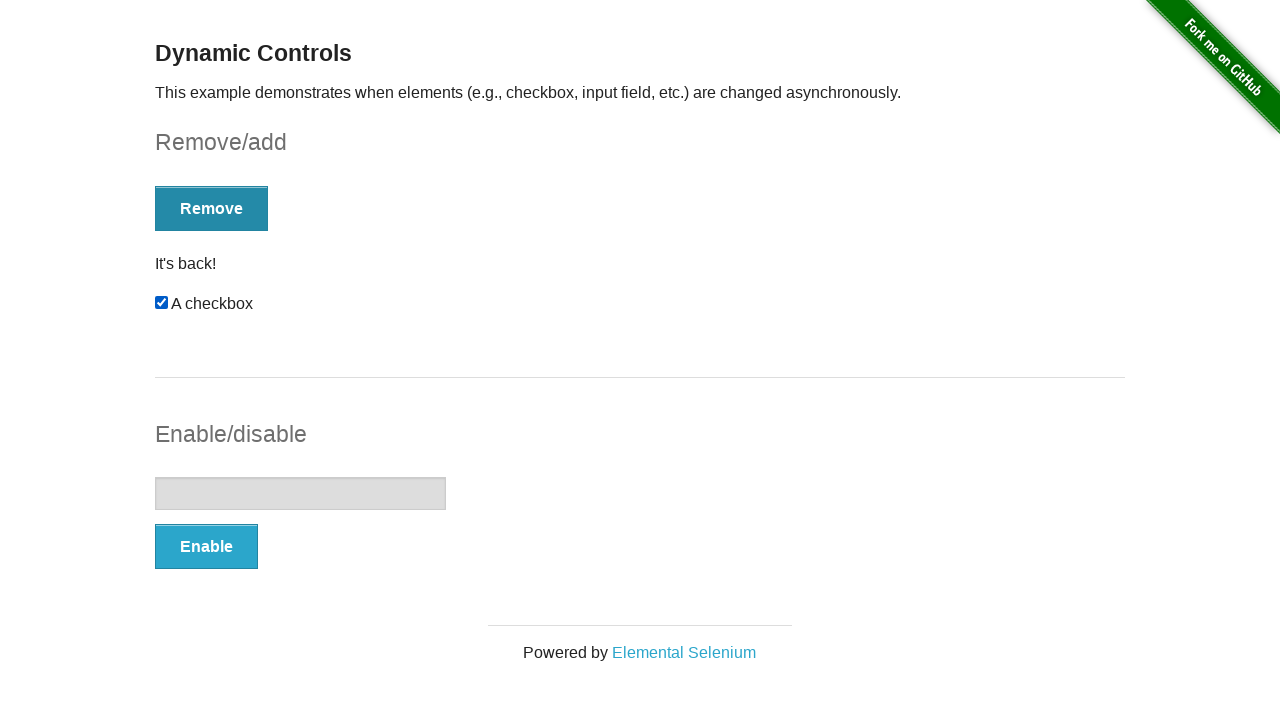

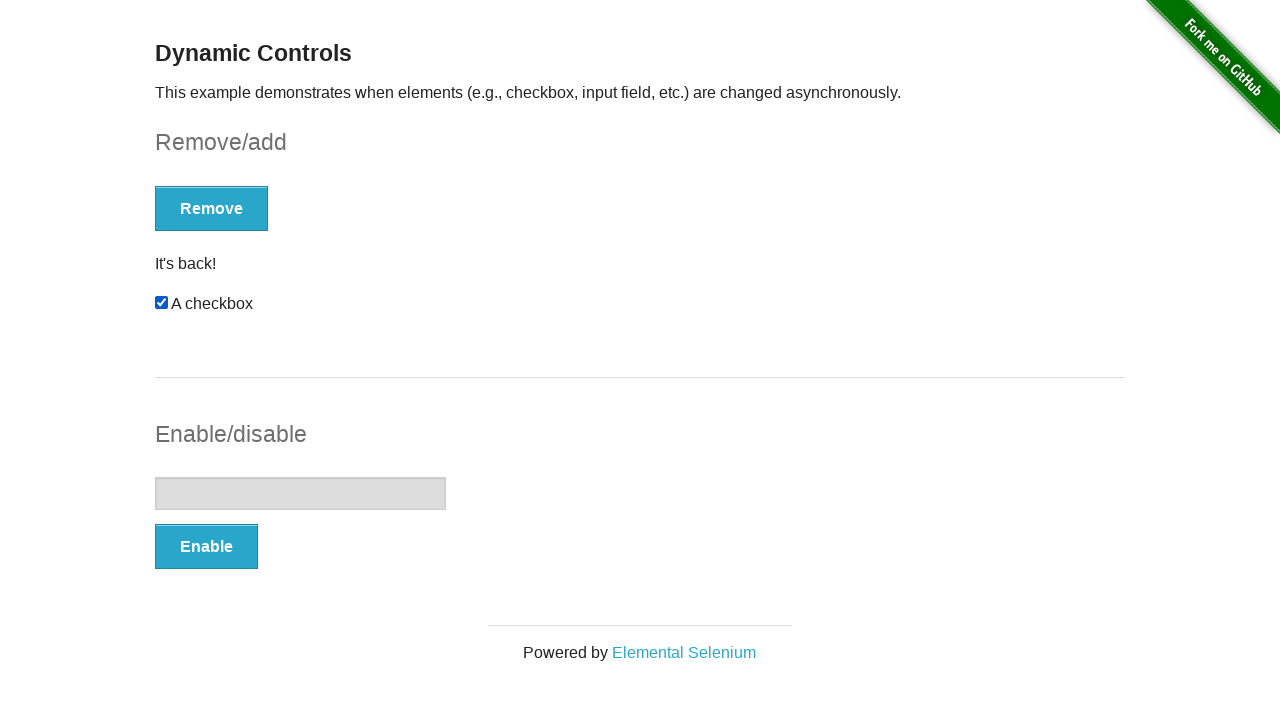